Tests a button click interaction that triggers a verification message, using implicit wait to handle timing

Starting URL: http://suninjuly.github.io/wait1.html

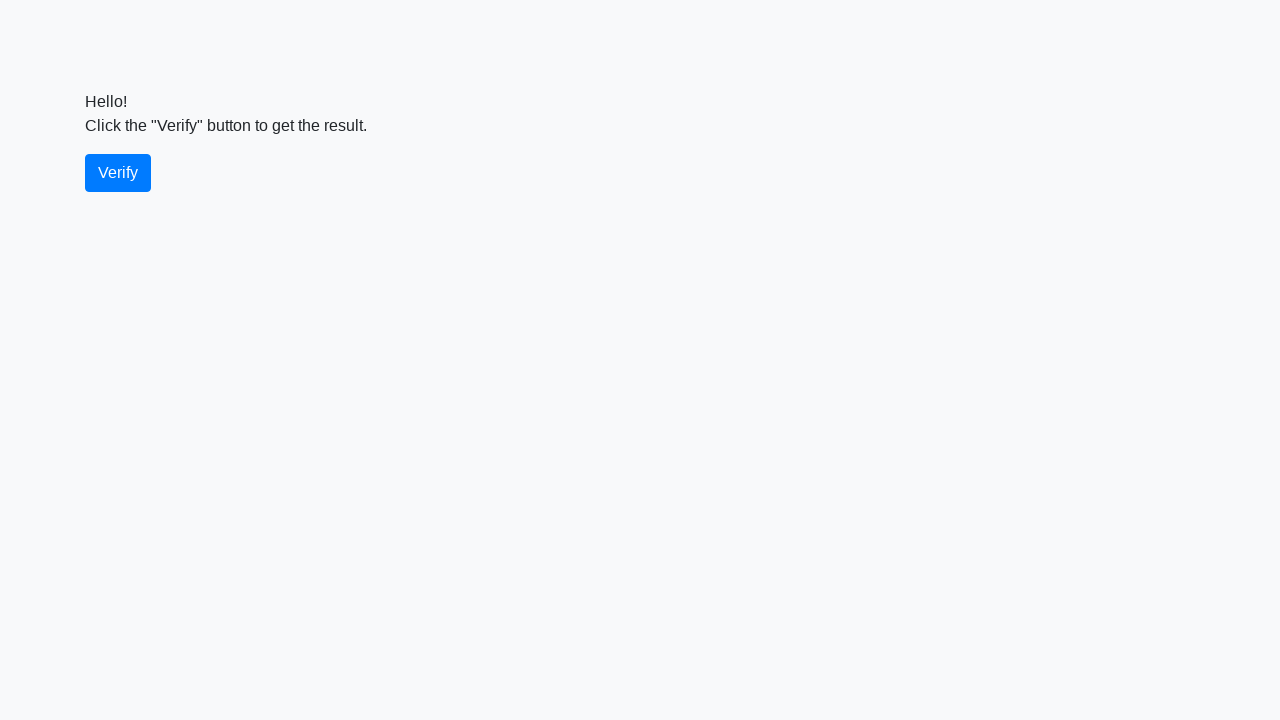

Clicked the verify button at (118, 173) on button#verify
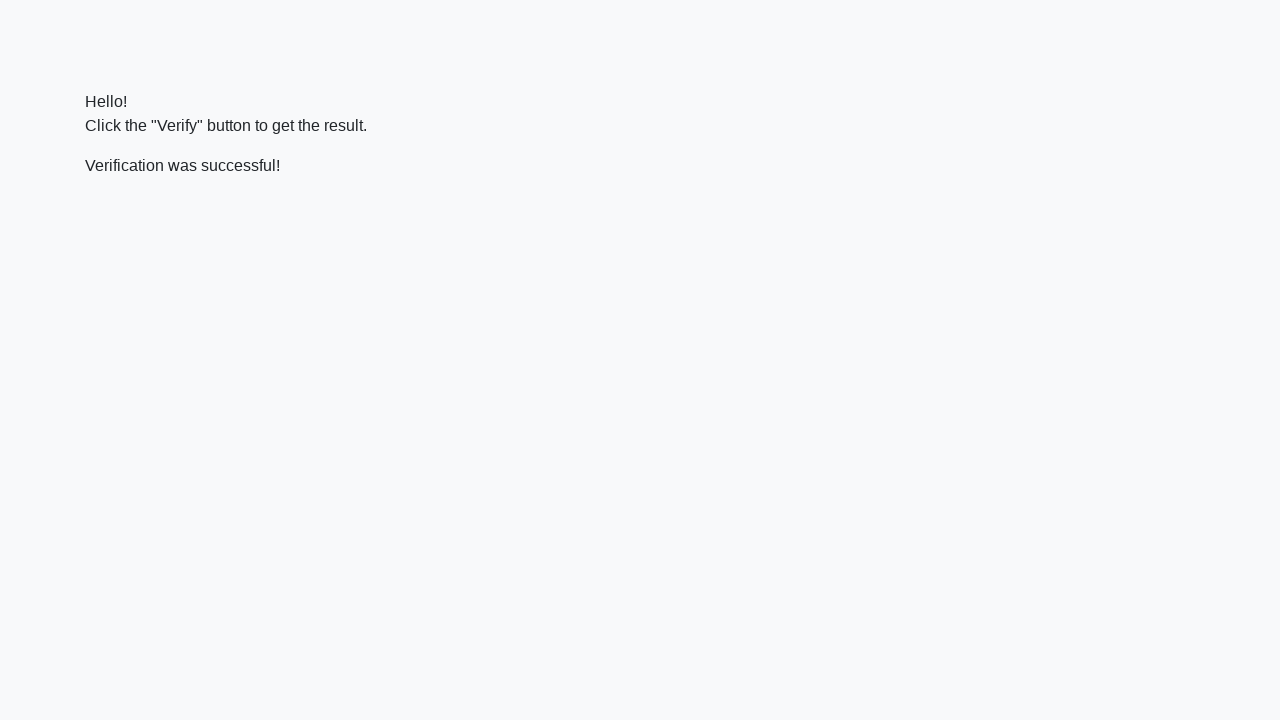

Verification message element appeared
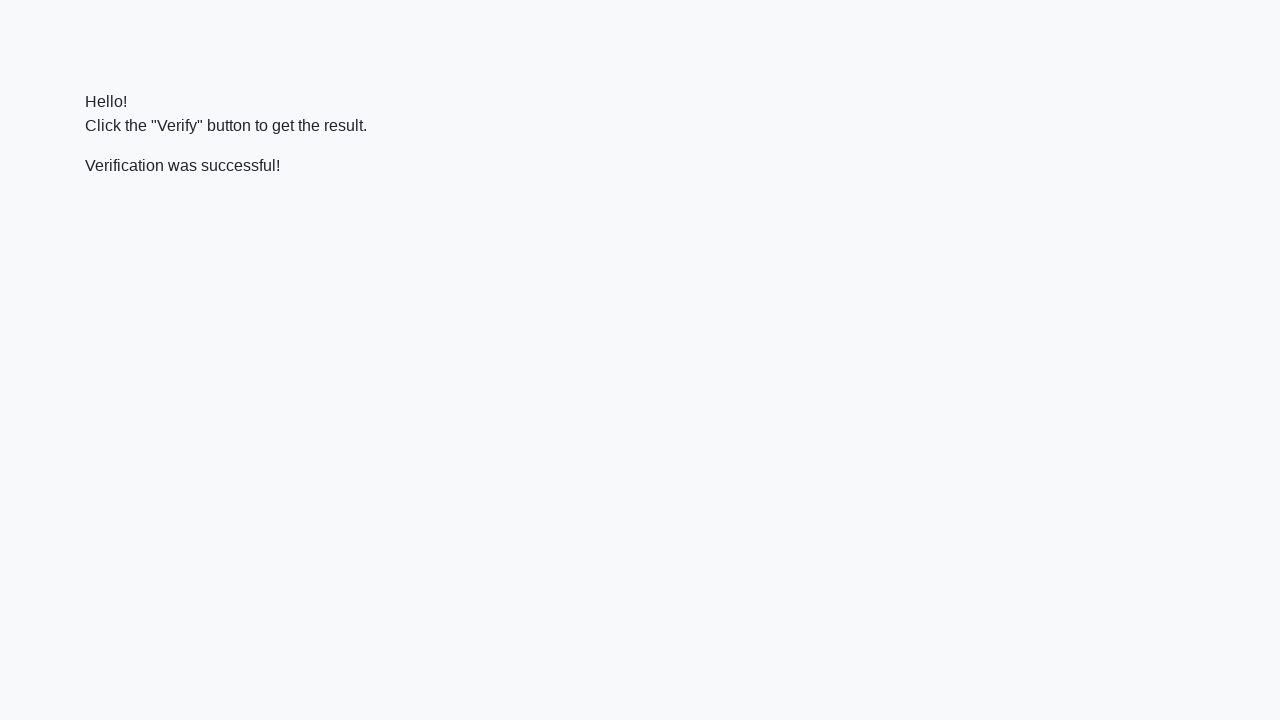

Located the verification message element
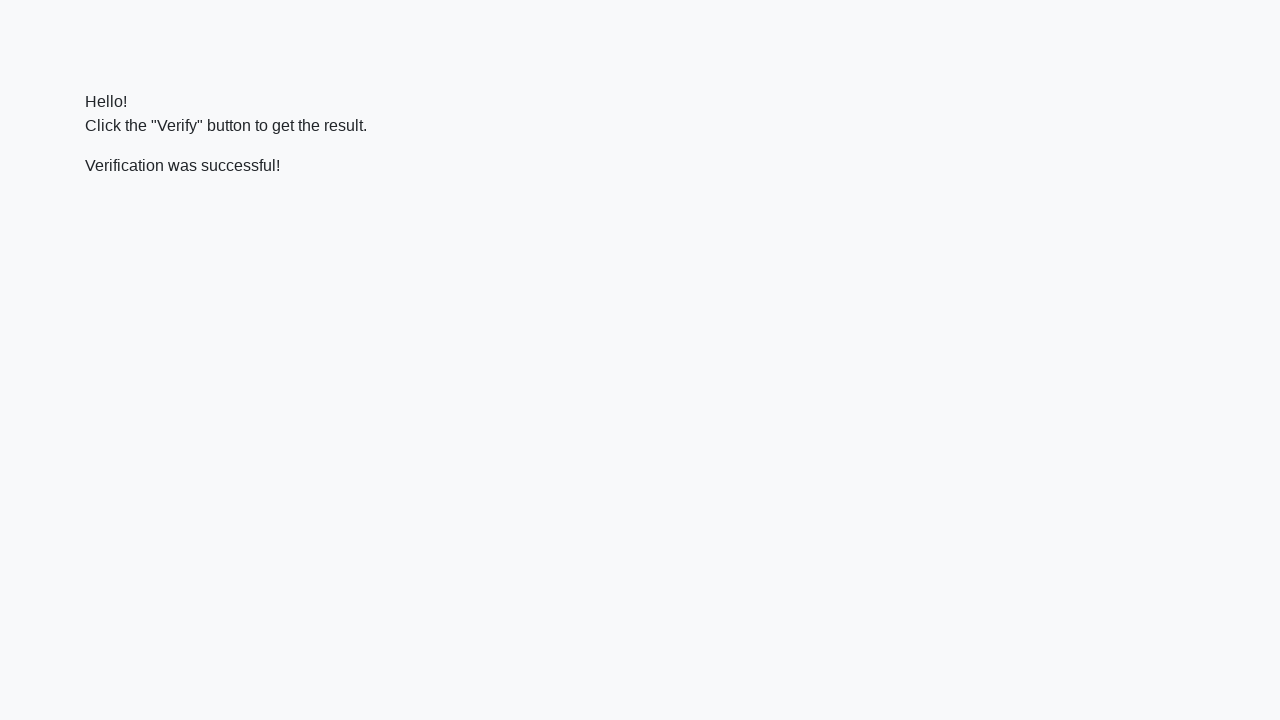

Verified that 'successful' text is present in the message
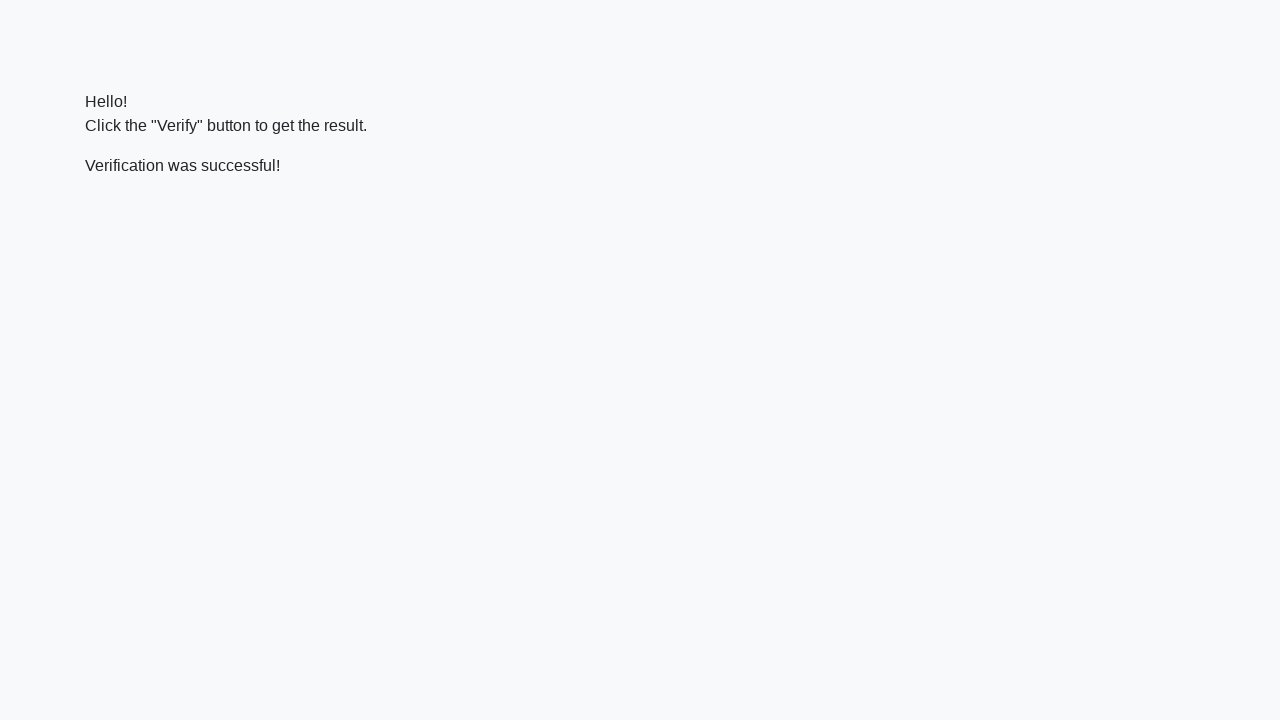

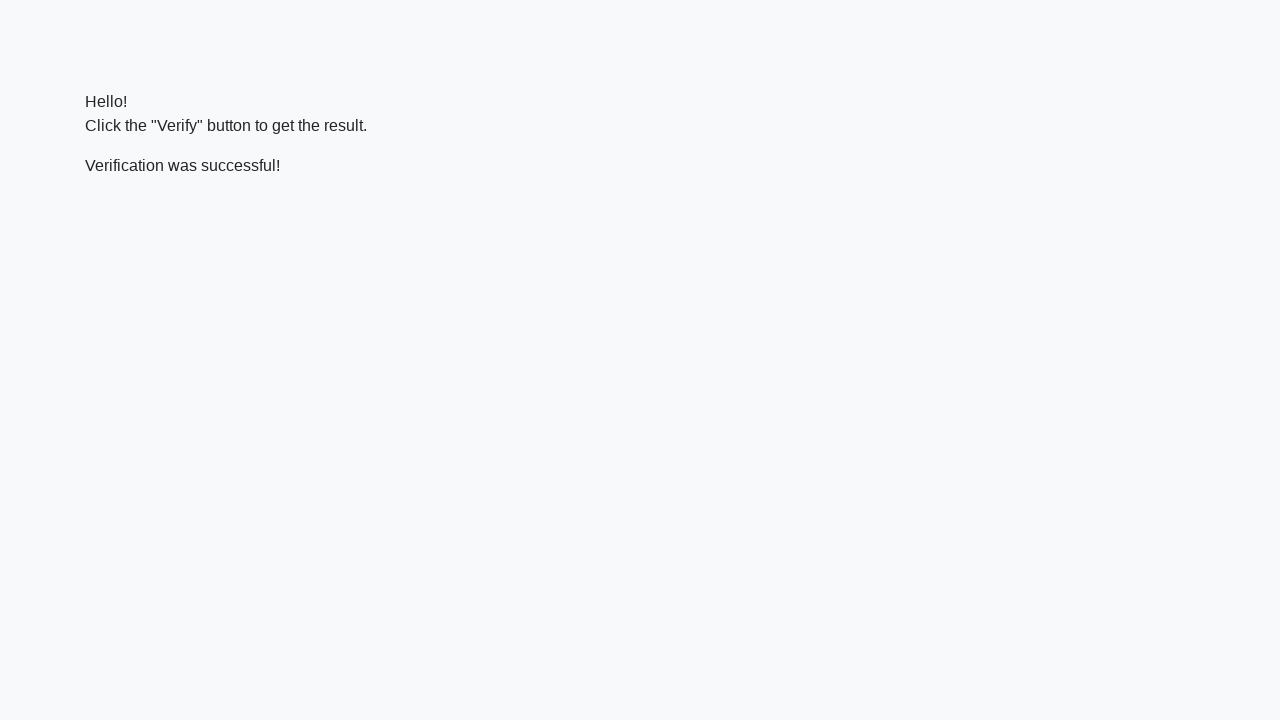